Tests that whitespace is trimmed from edited todo text

Starting URL: https://demo.playwright.dev/todomvc

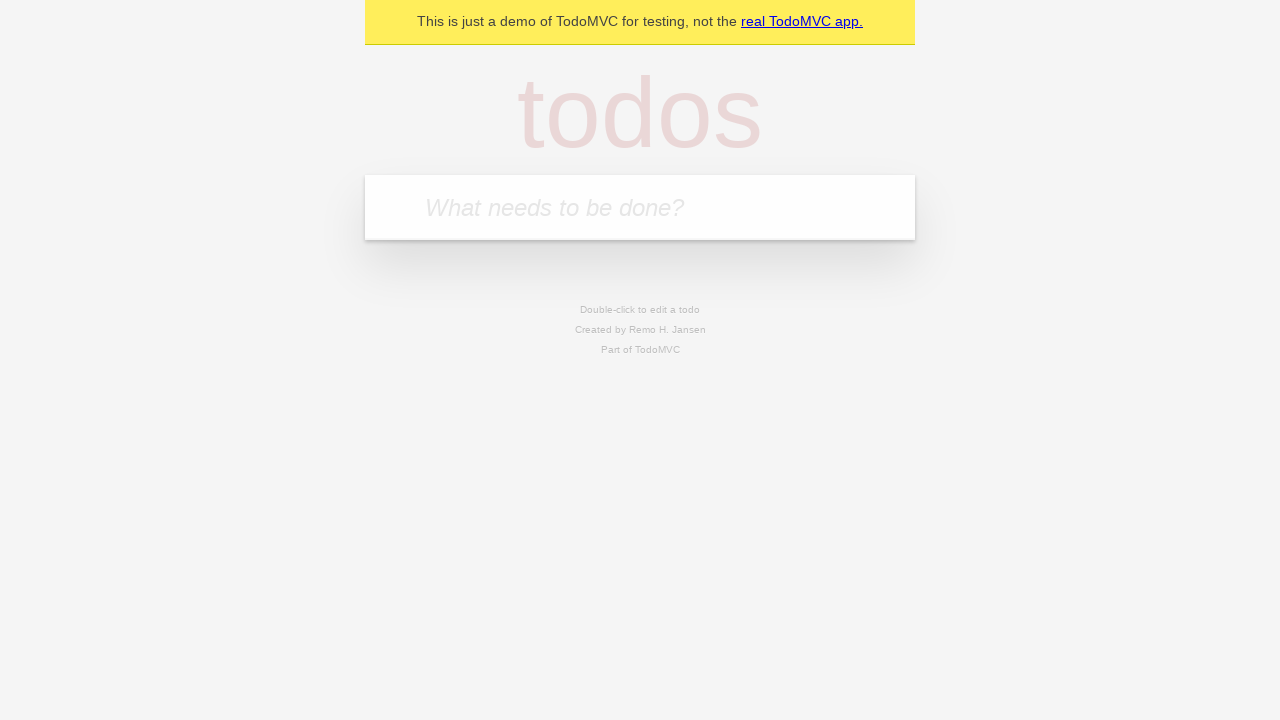

Filled new todo input with 'buy some cheese' on internal:attr=[placeholder="What needs to be done?"i]
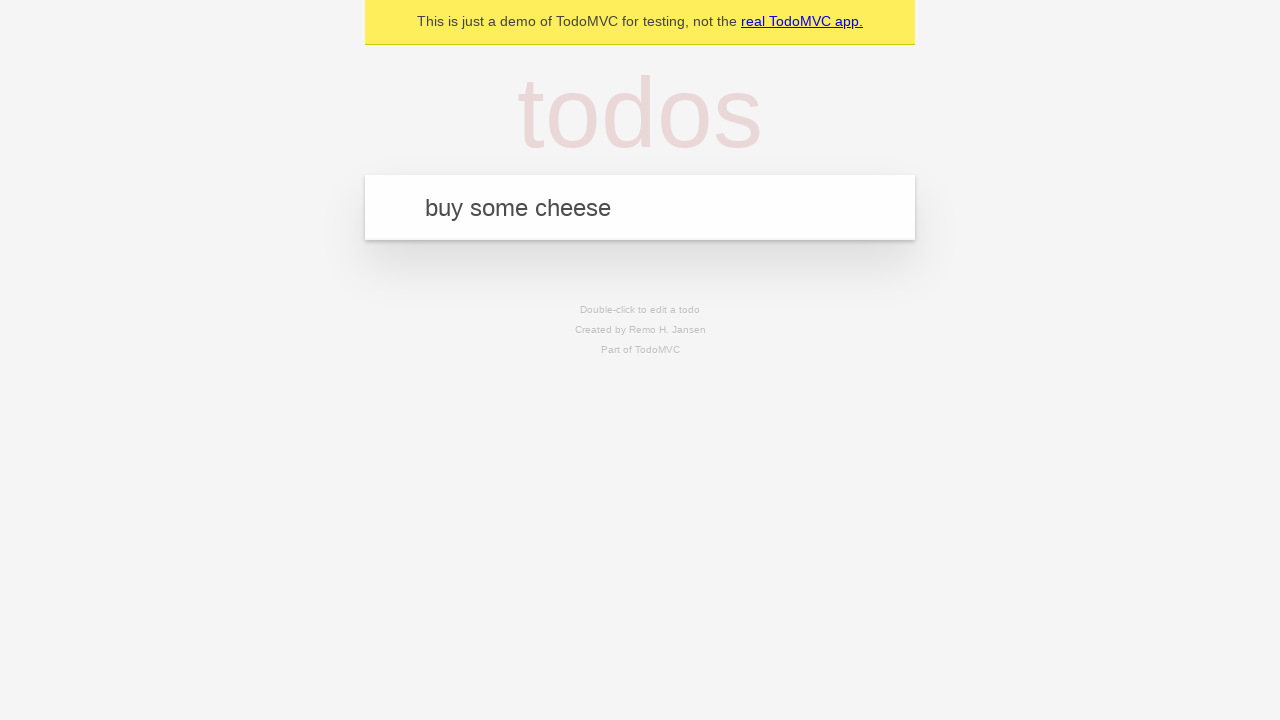

Pressed Enter to create todo 'buy some cheese' on internal:attr=[placeholder="What needs to be done?"i]
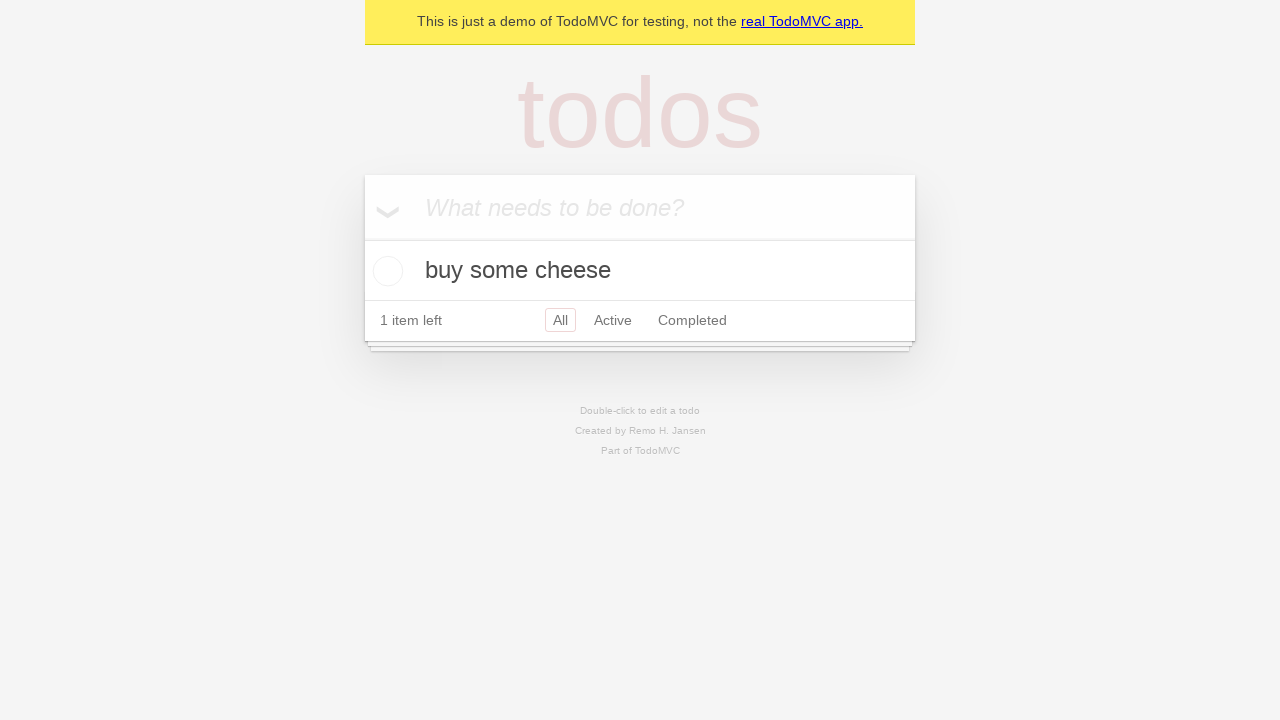

Filled new todo input with 'feed the cat' on internal:attr=[placeholder="What needs to be done?"i]
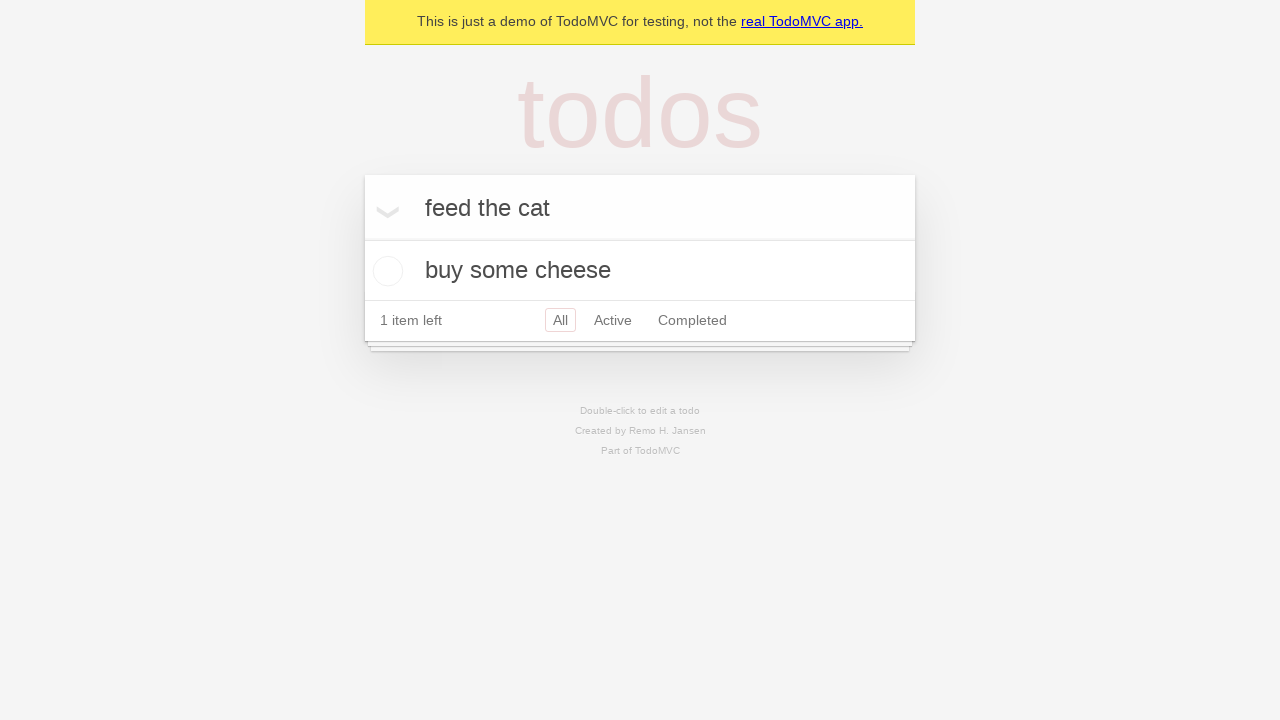

Pressed Enter to create todo 'feed the cat' on internal:attr=[placeholder="What needs to be done?"i]
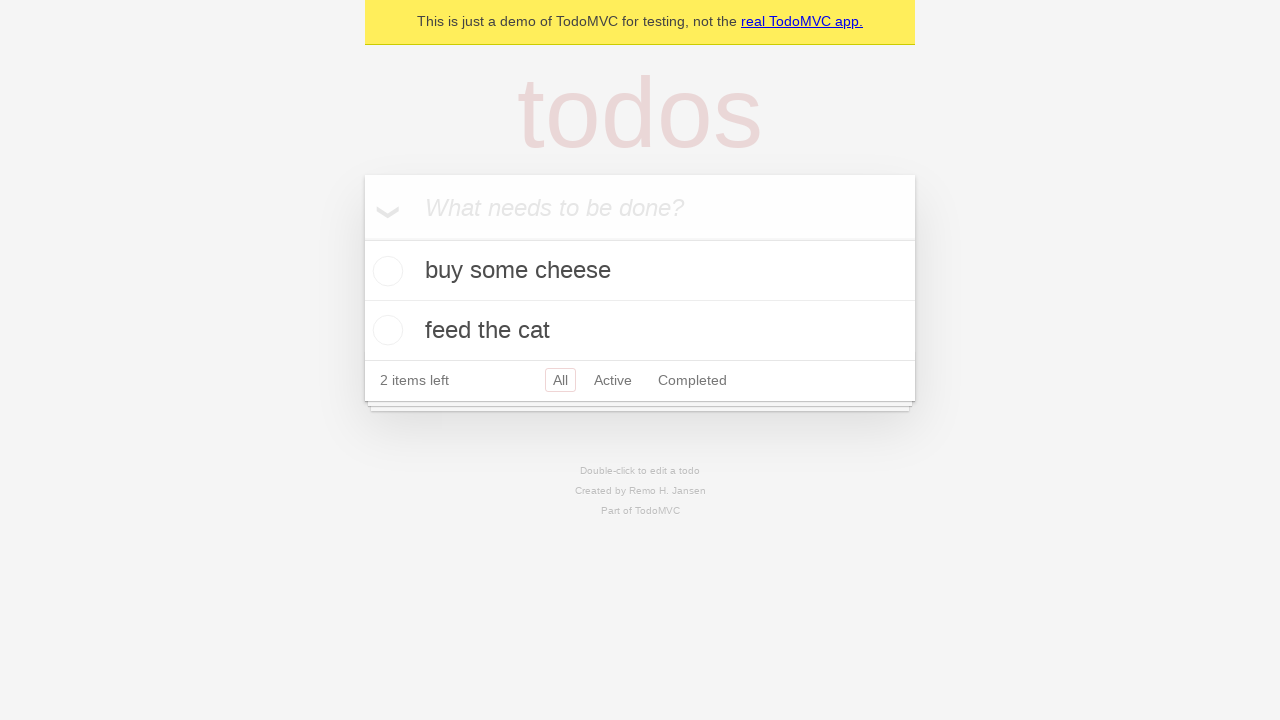

Filled new todo input with 'book a doctors appointment' on internal:attr=[placeholder="What needs to be done?"i]
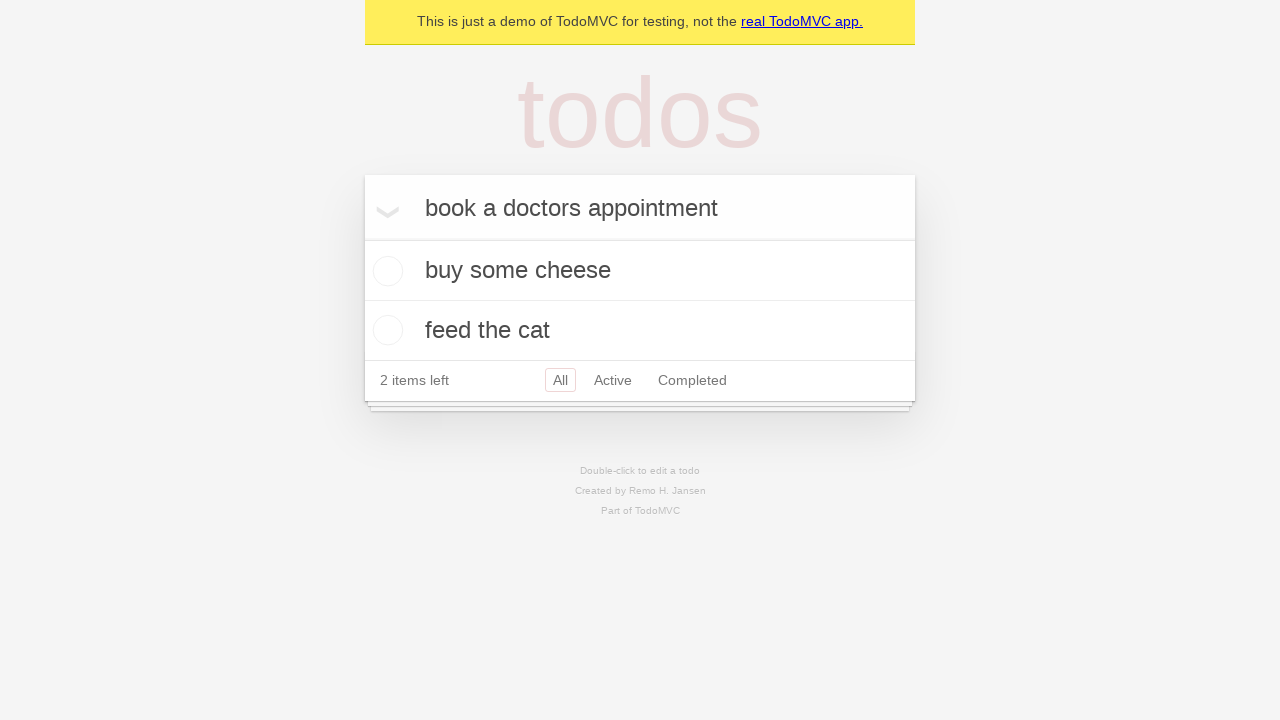

Pressed Enter to create todo 'book a doctors appointment' on internal:attr=[placeholder="What needs to be done?"i]
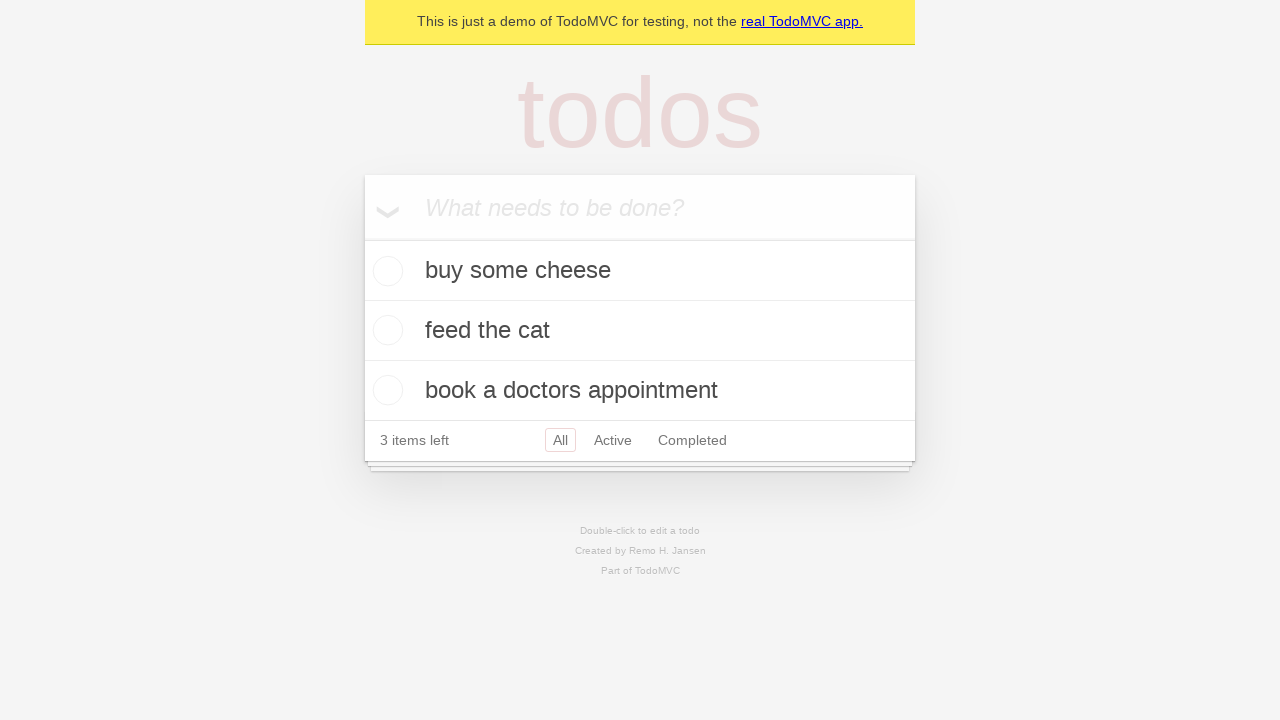

Double-clicked second todo item to enter edit mode at (640, 331) on internal:testid=[data-testid="todo-item"s] >> nth=1
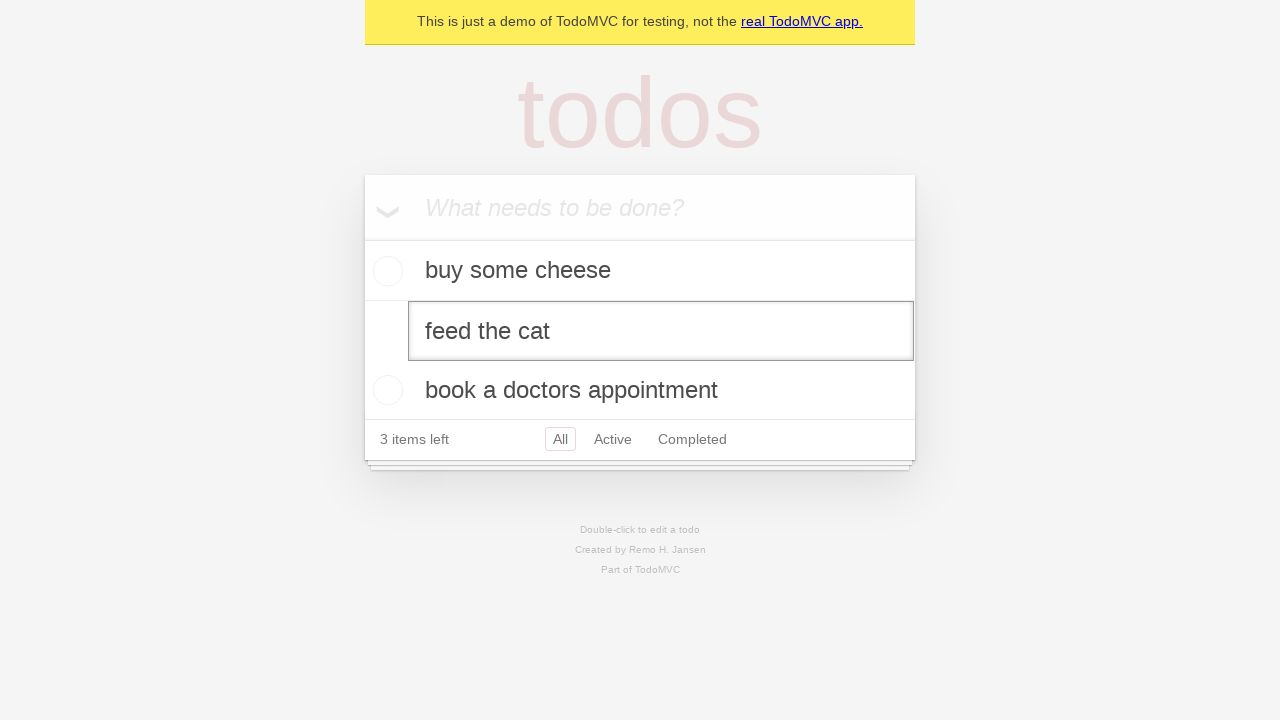

Filled edit input with whitespace-padded text '    buy some sausages    ' on internal:testid=[data-testid="todo-item"s] >> nth=1 >> internal:role=textbox[nam
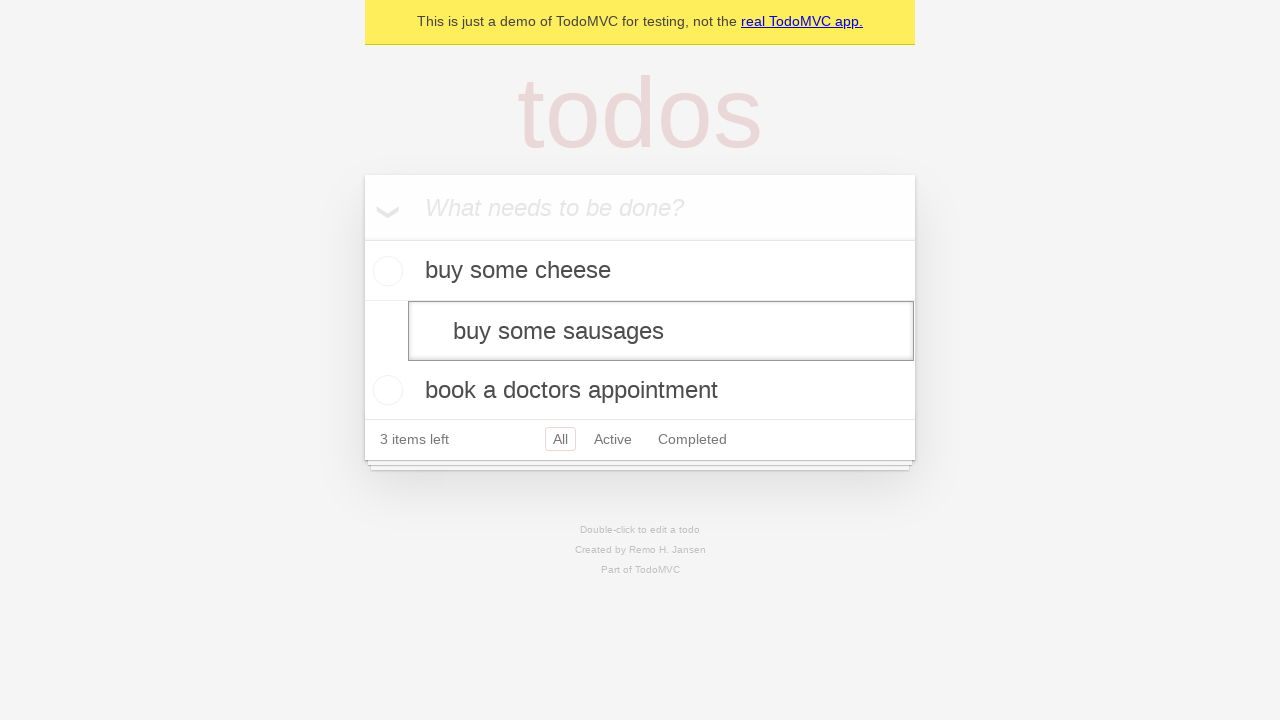

Pressed Enter to submit edited todo with trimmed text on internal:testid=[data-testid="todo-item"s] >> nth=1 >> internal:role=textbox[nam
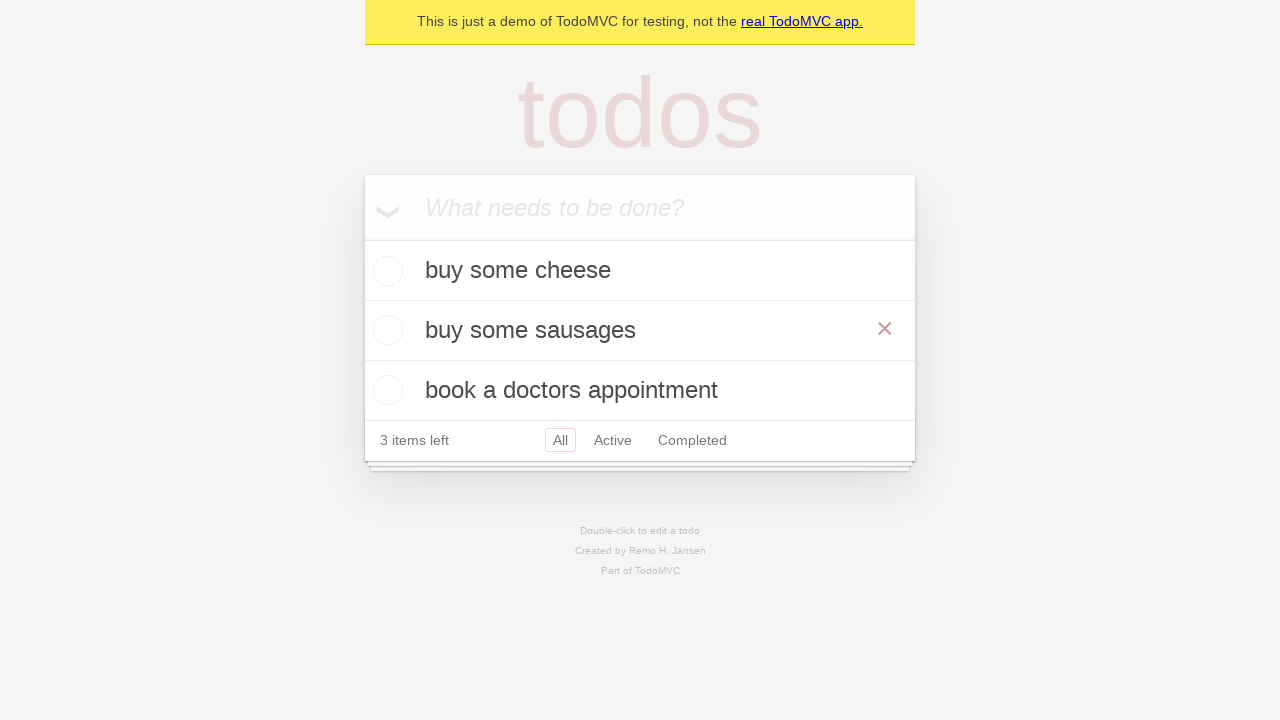

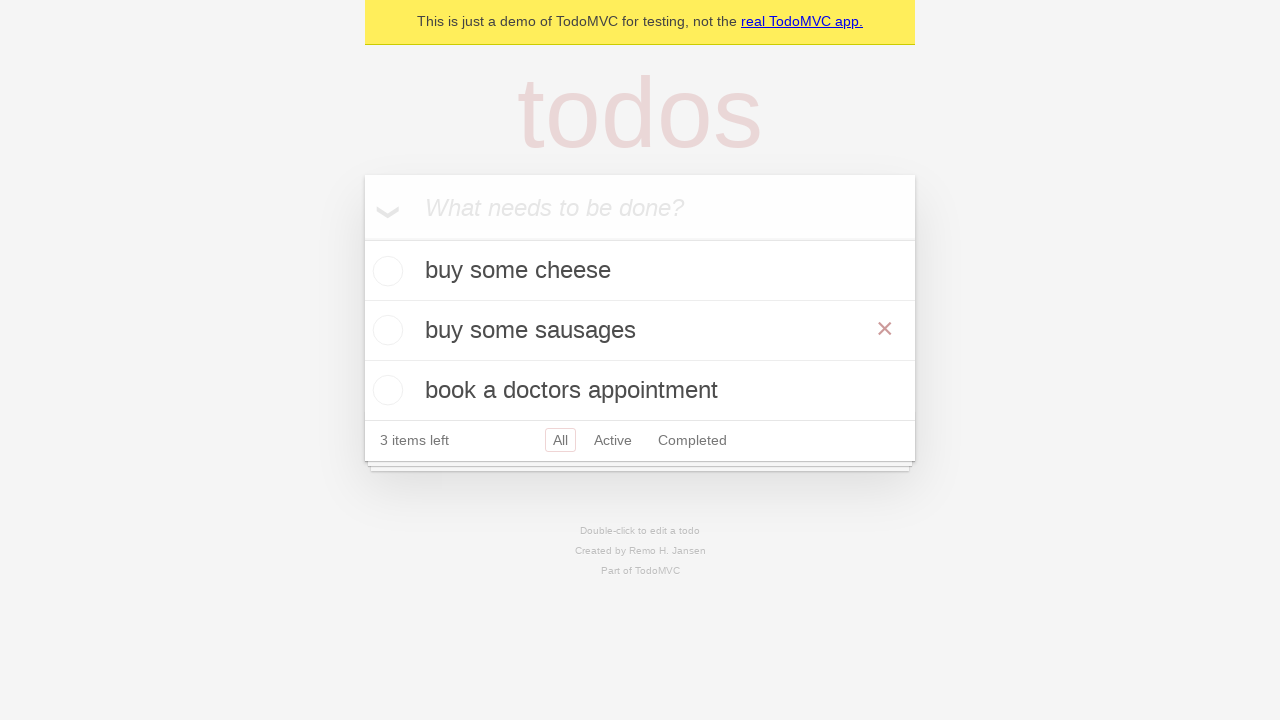